Tests iframe switching functionality by interacting with form fields on the main page, switching into an iframe to click a link, and then switching back to continue interactions on the main page

Starting URL: https://sahitest.com/demo/iframesTest.htm

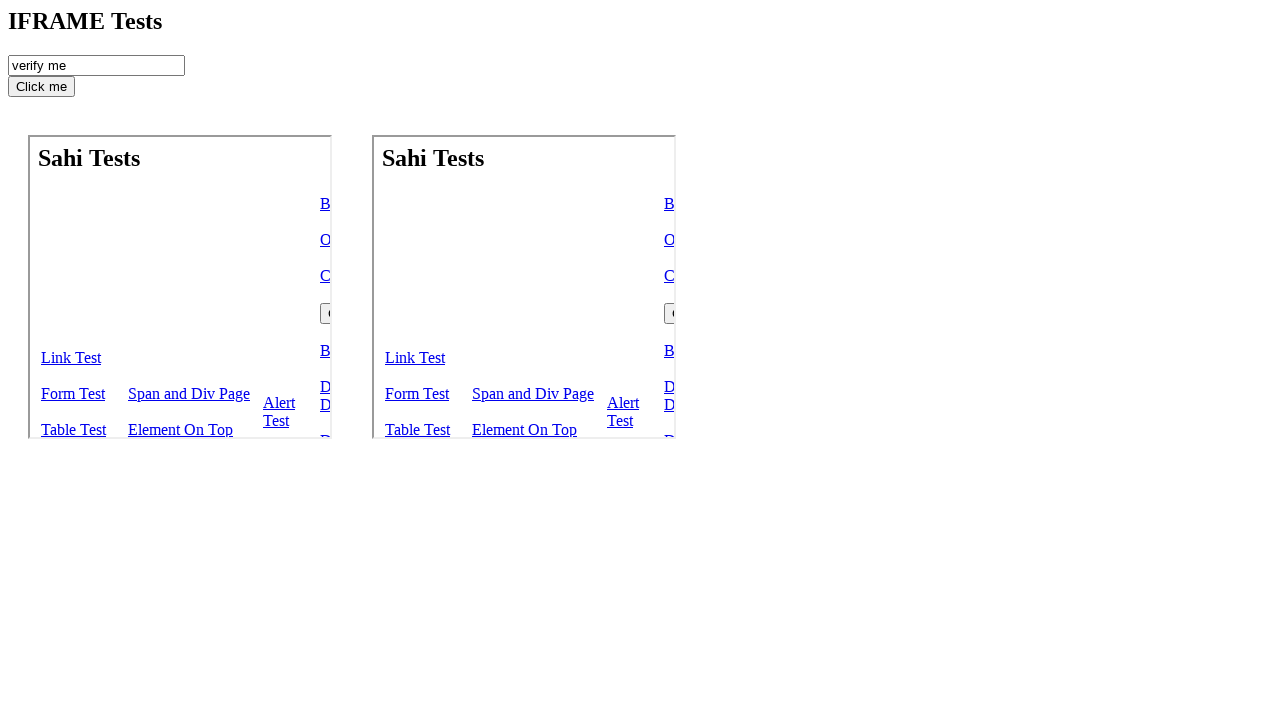

Cleared the checkRecord input field on main page on #checkRecord
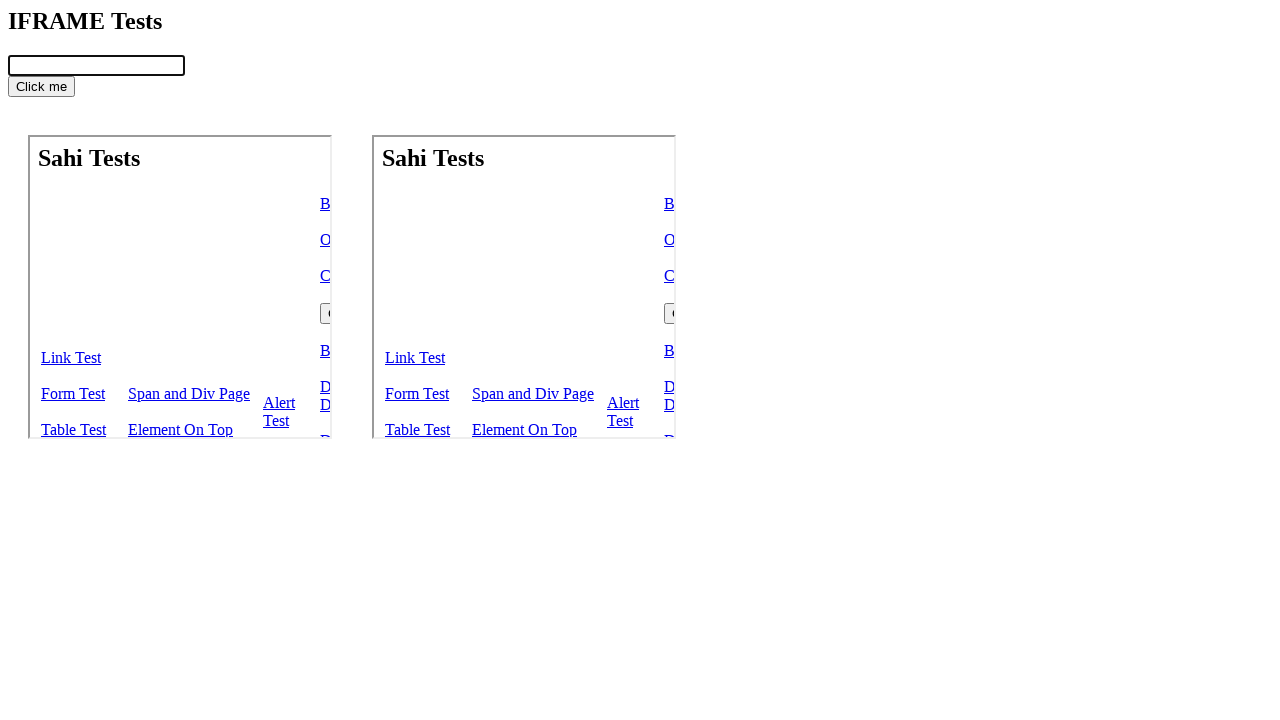

Filled checkRecord input field with '123' on main page on #checkRecord
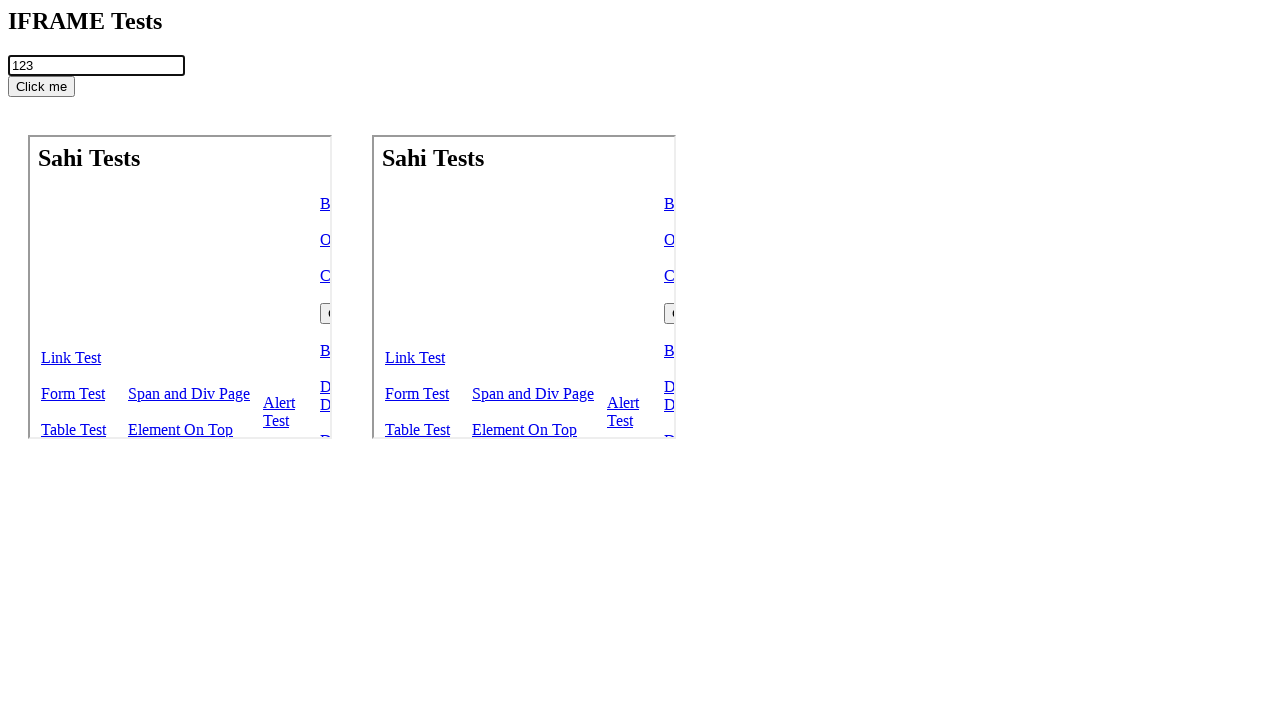

Located the first iframe using CSS selector
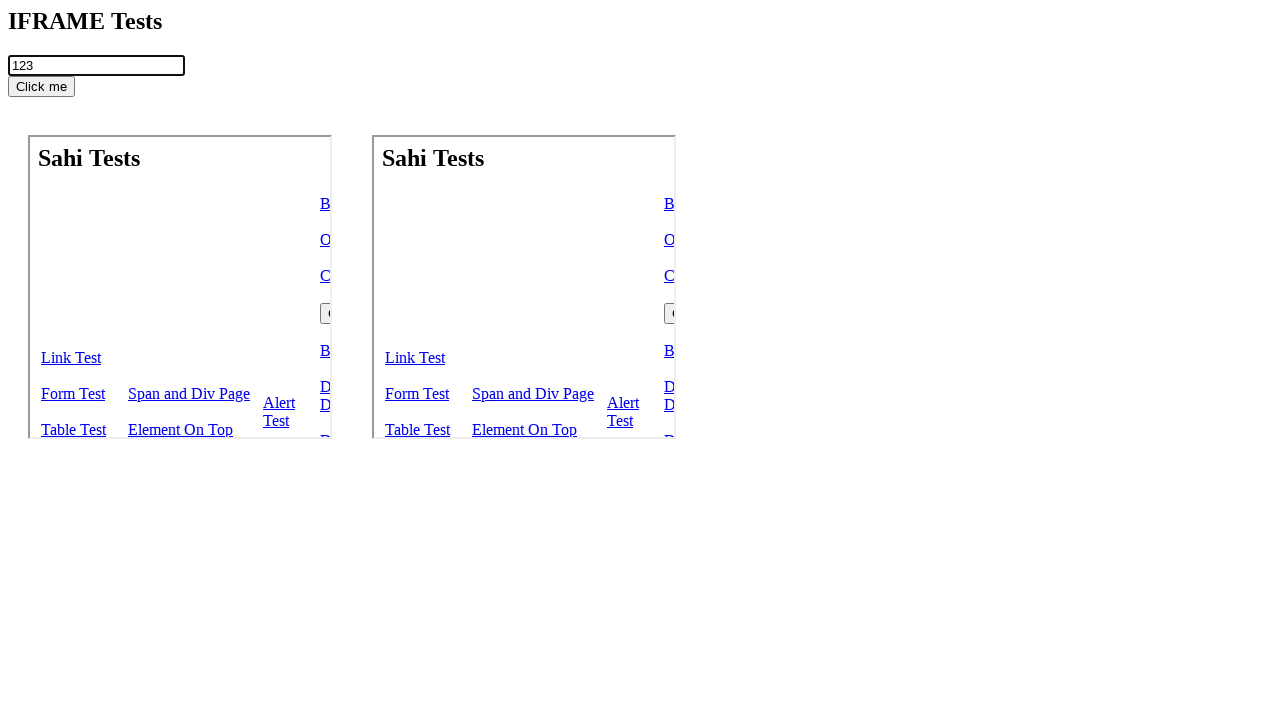

Clicked link inside iframe to navigate to linkTest.htm at (71, 358) on body > iframe >> internal:control=enter-frame >> a[href="linkTest.htm"]
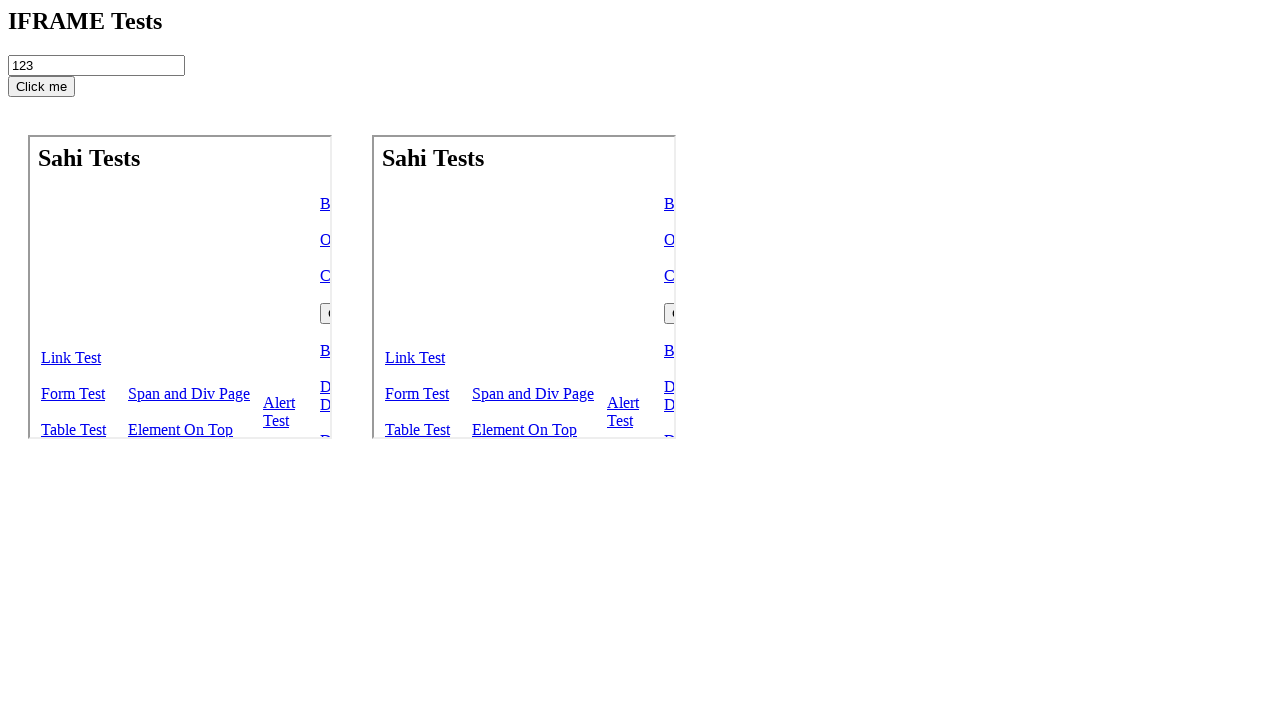

Cleared the checkRecord input field after returning from iframe on #checkRecord
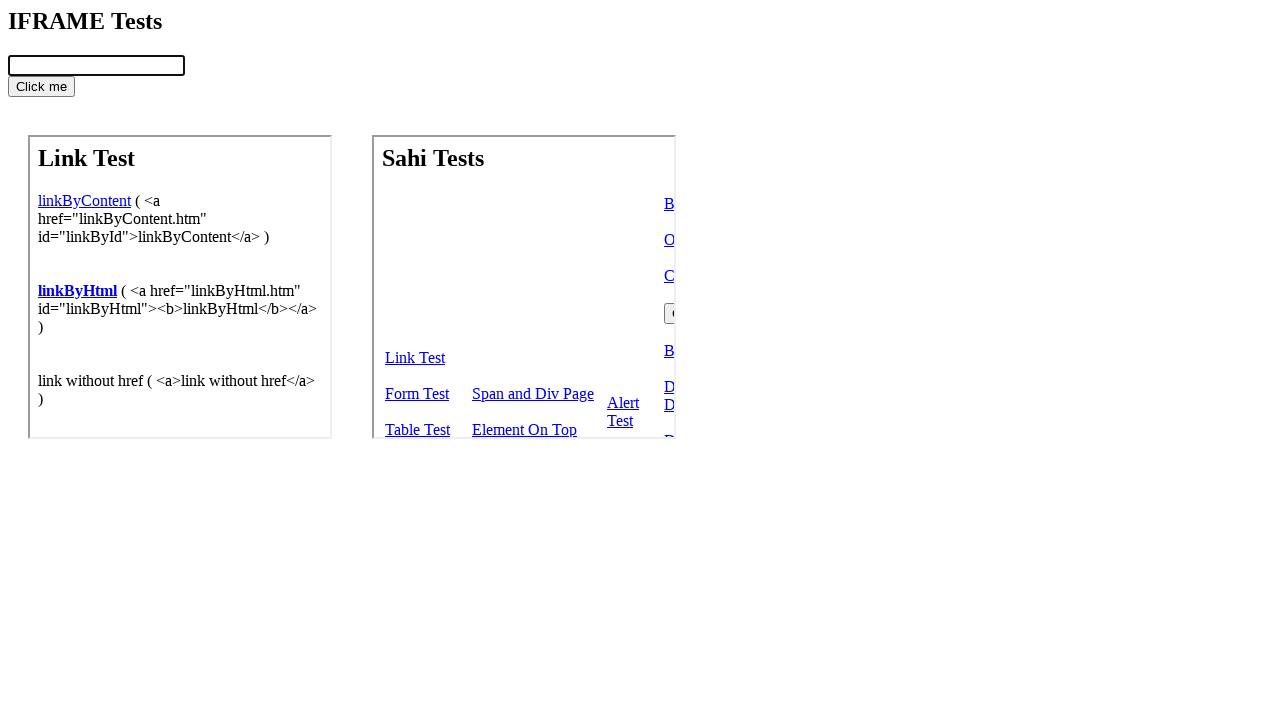

Filled checkRecord input field with '666' on main page on #checkRecord
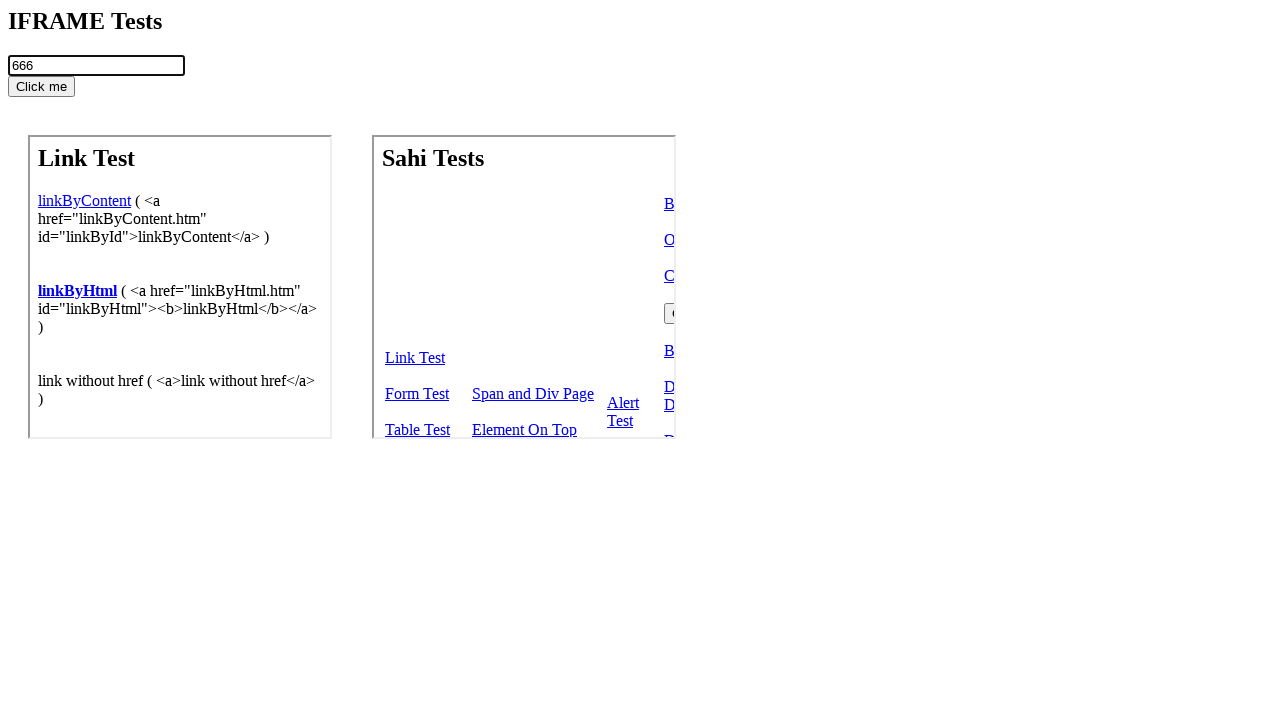

Cleared the checkRecord input field again on #checkRecord
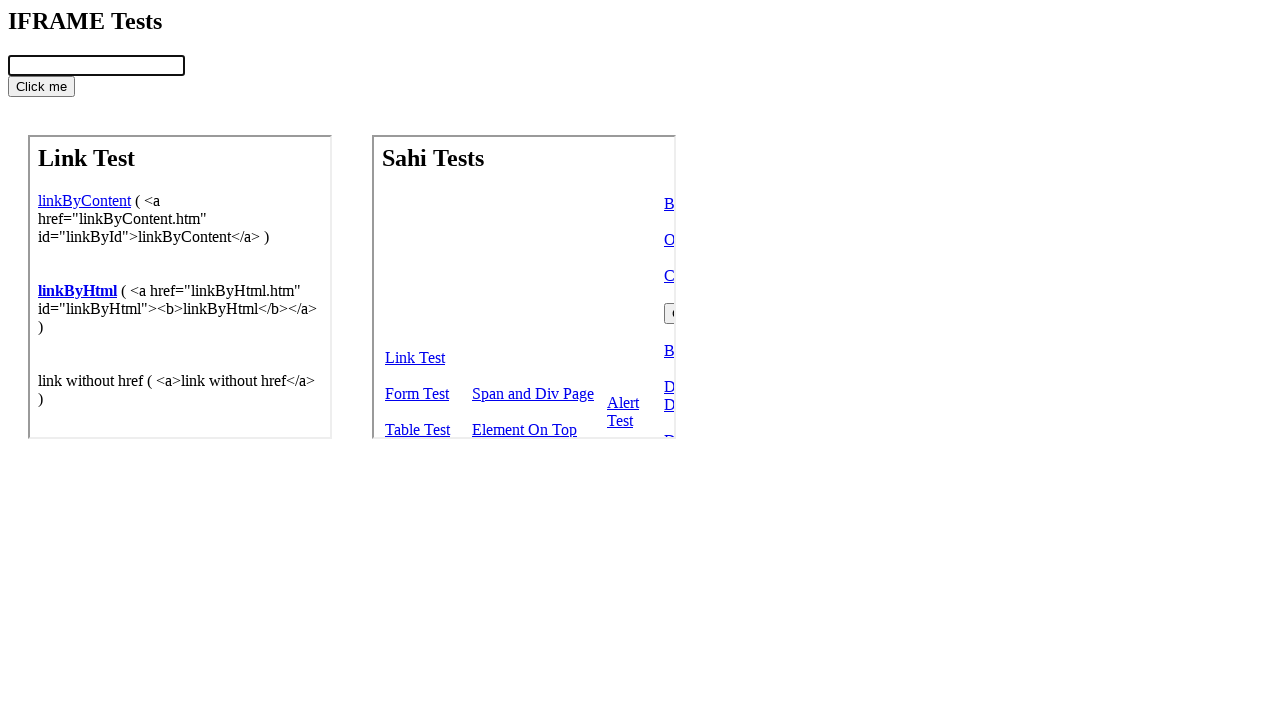

Filled checkRecord input field with '111' on main page on #checkRecord
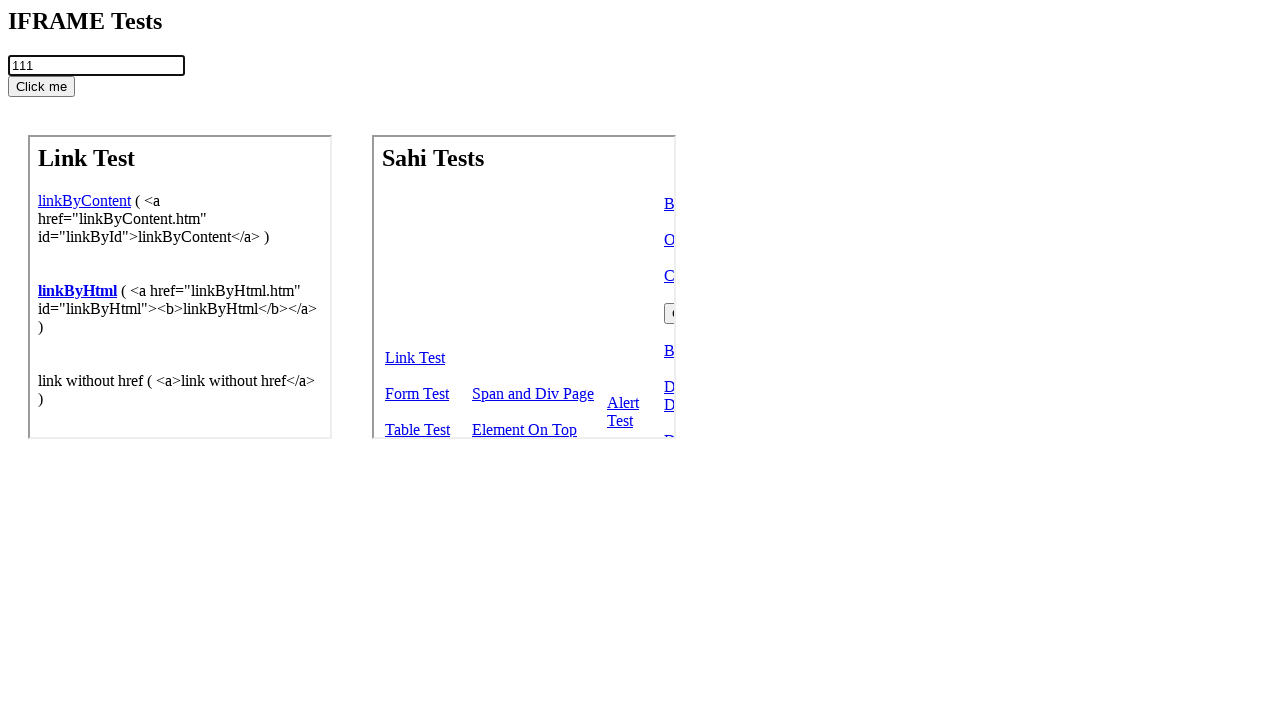

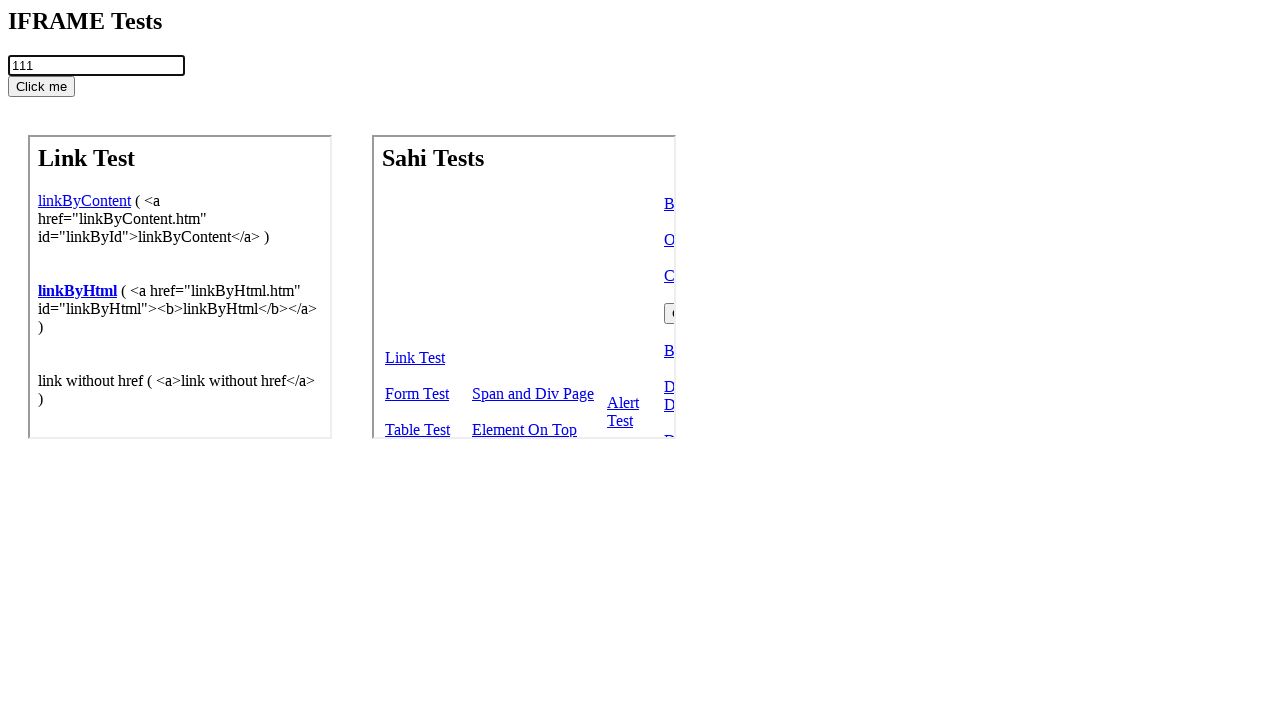